Tests the Check Box functionality on ThreadQA demo site by navigating to Elements section, expanding the tree, selecting checkboxes for 'public' and 'workspace', and verifying that 'workspace' appears in the results.

Starting URL: http://85.192.34.140:8081/

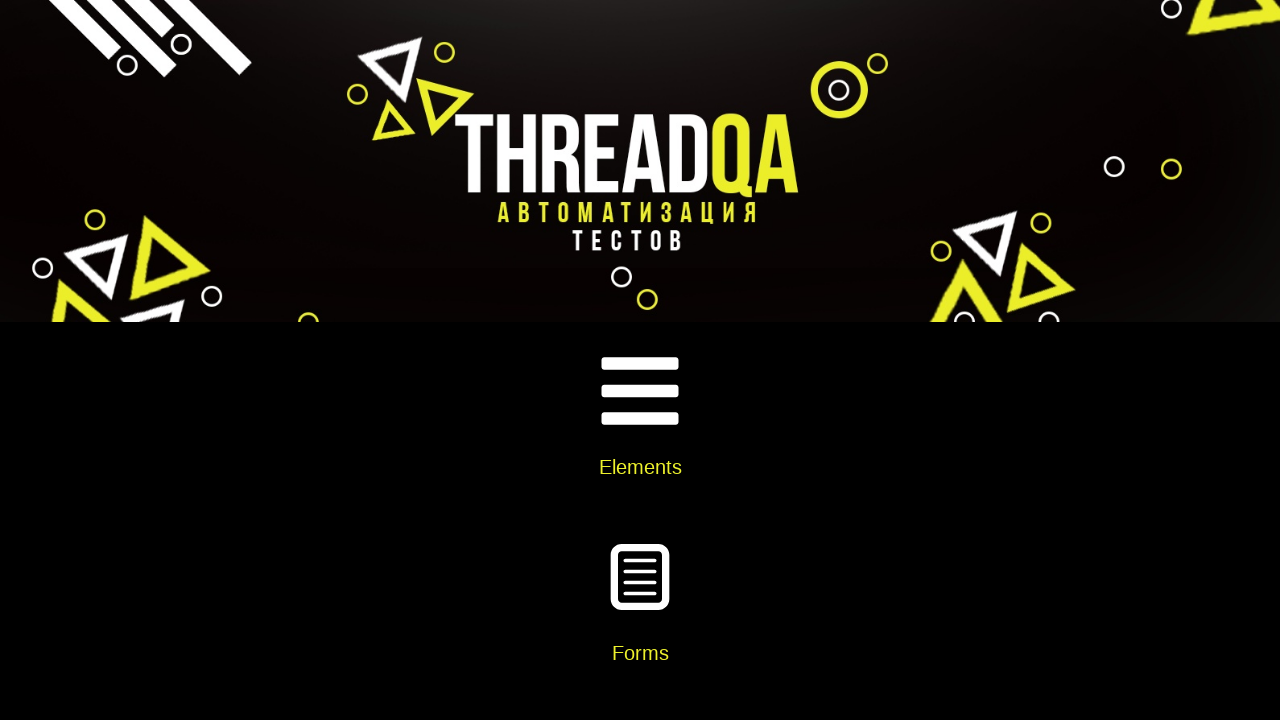

Clicked on Elements card at (640, 471) on .card-body
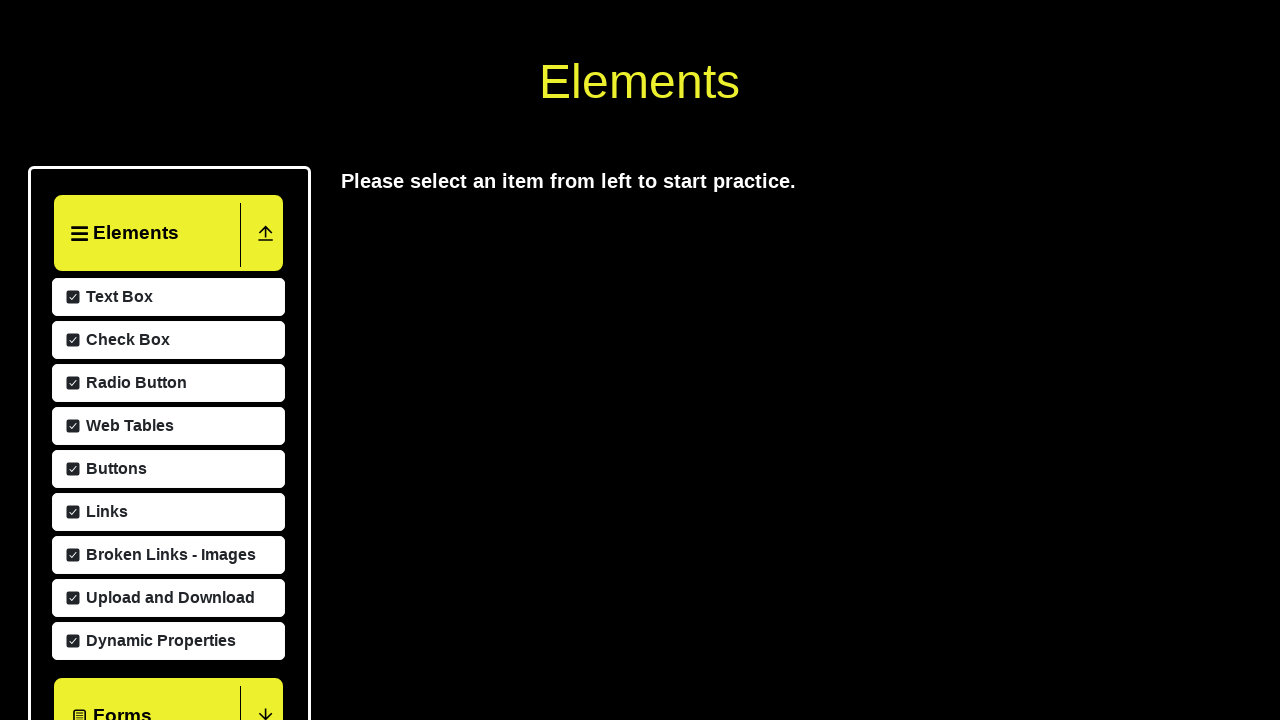

Clicked on Check Box menu item at (168, 632) on #item-1
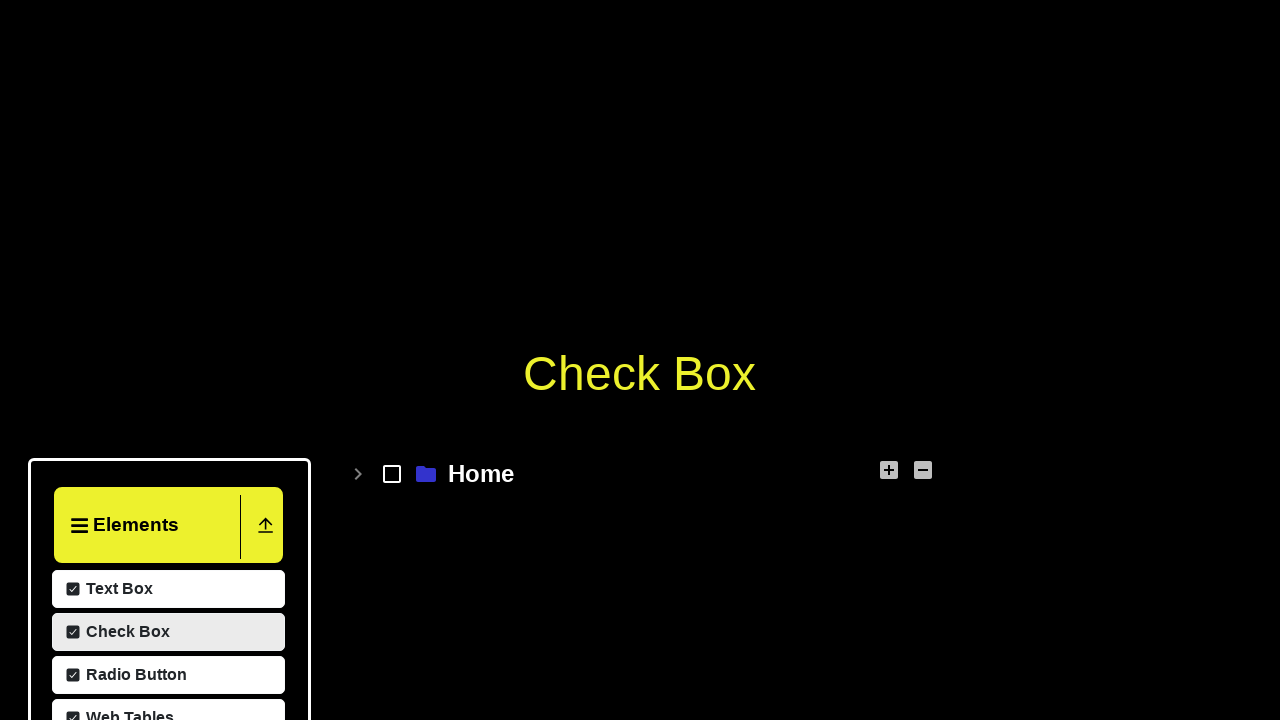

Clicked Expand all button to expand the tree at (889, 470) on [aria-label='Expand all']
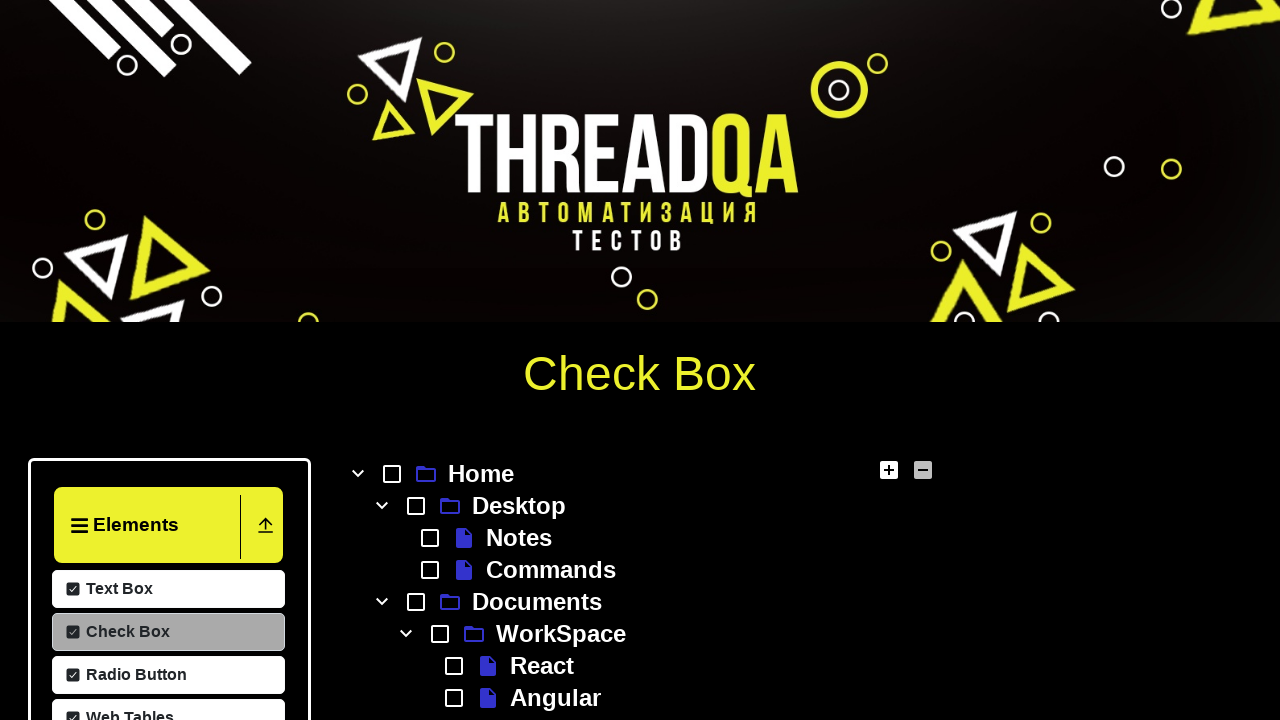

Selected 'public' checkbox at (454, 362) on #tree-node-public ~ span.rct-checkbox
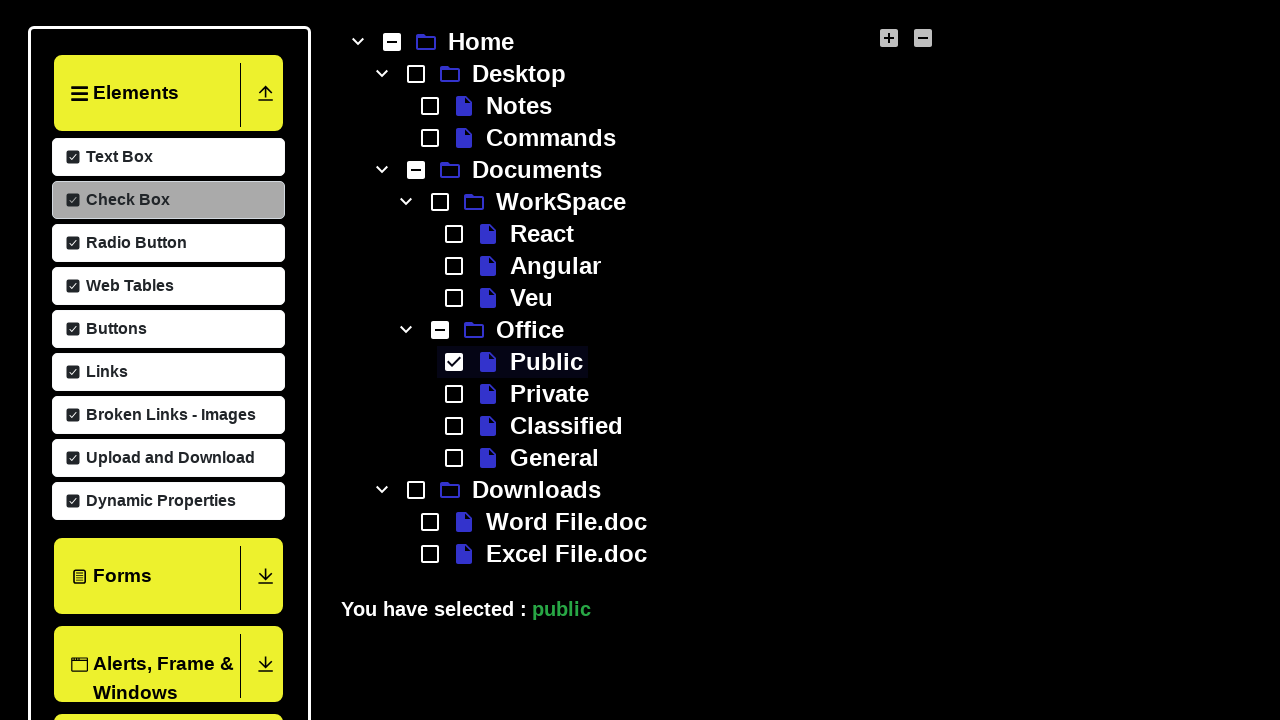

Selected 'workspace' checkbox at (440, 202) on #tree-node-workspace ~ span.rct-checkbox
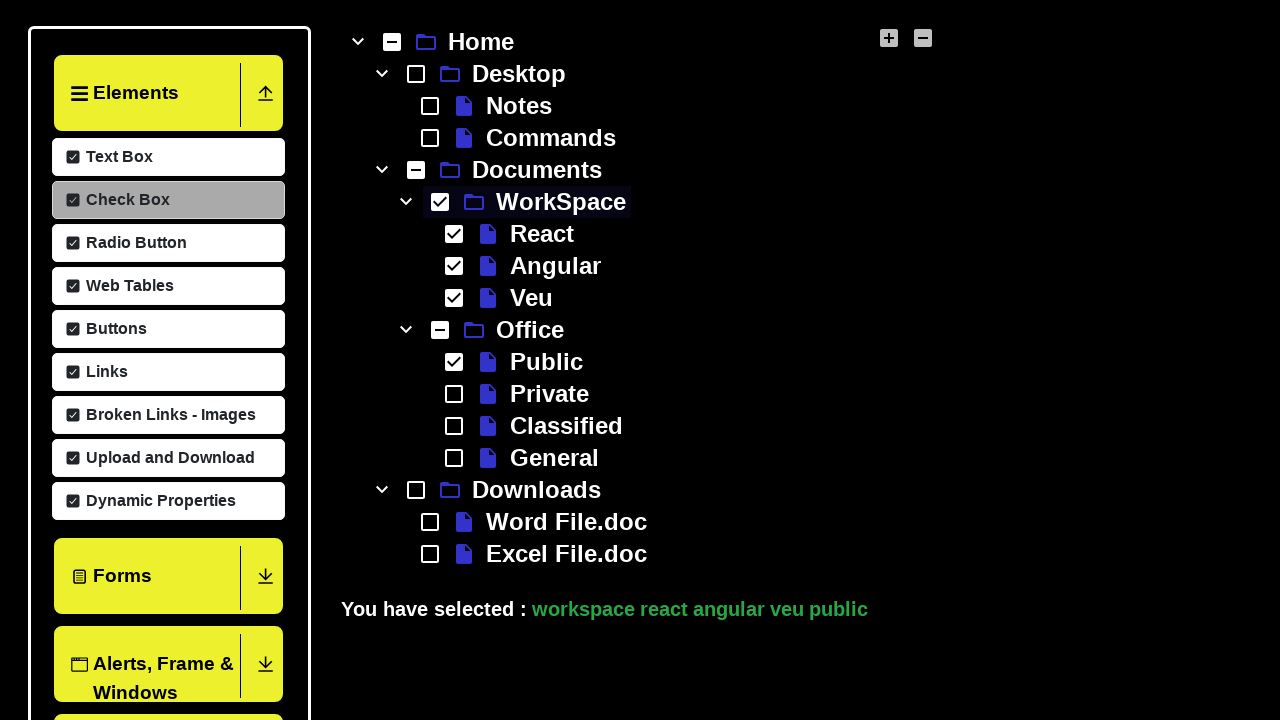

Waited for result element to load
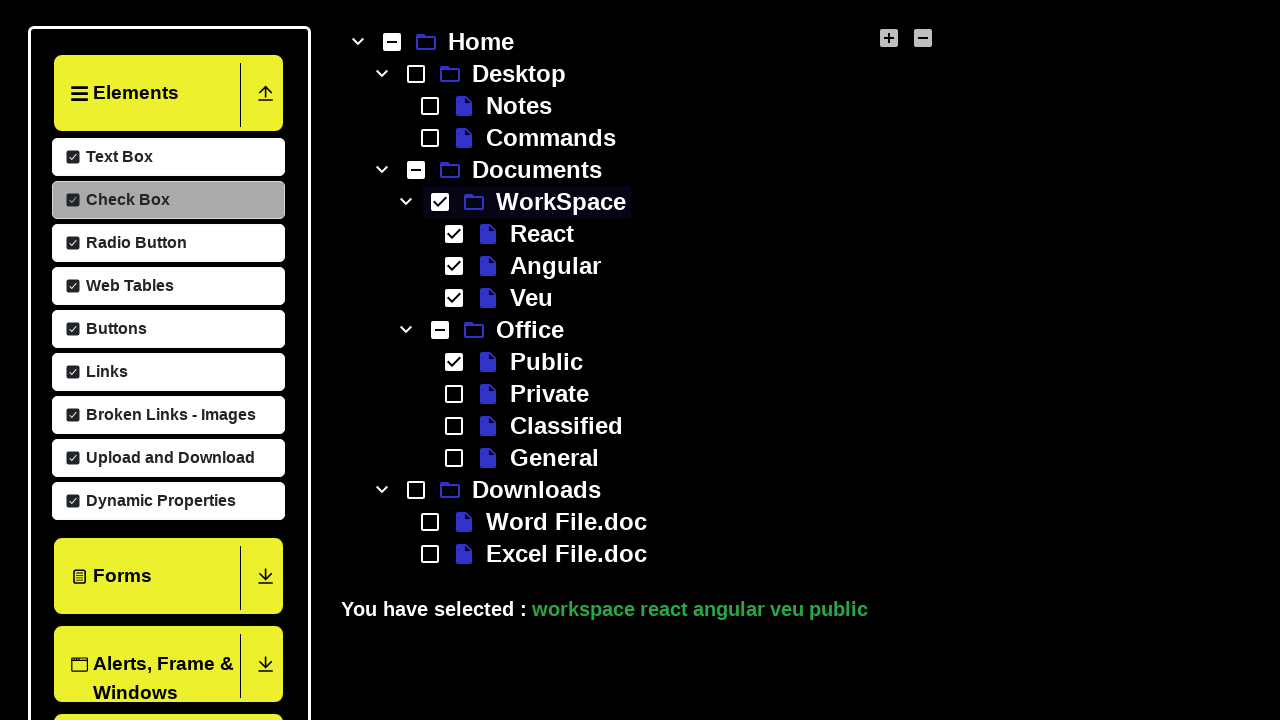

Verified that 'workspace' appears in the results
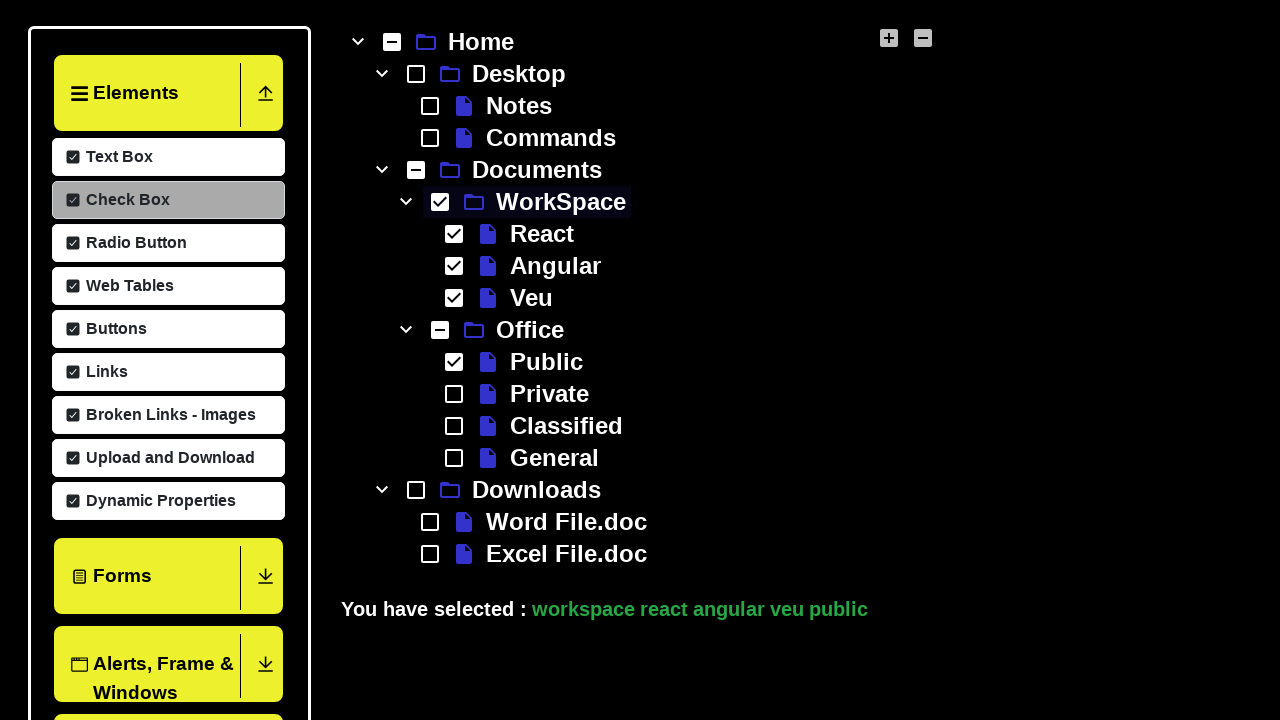

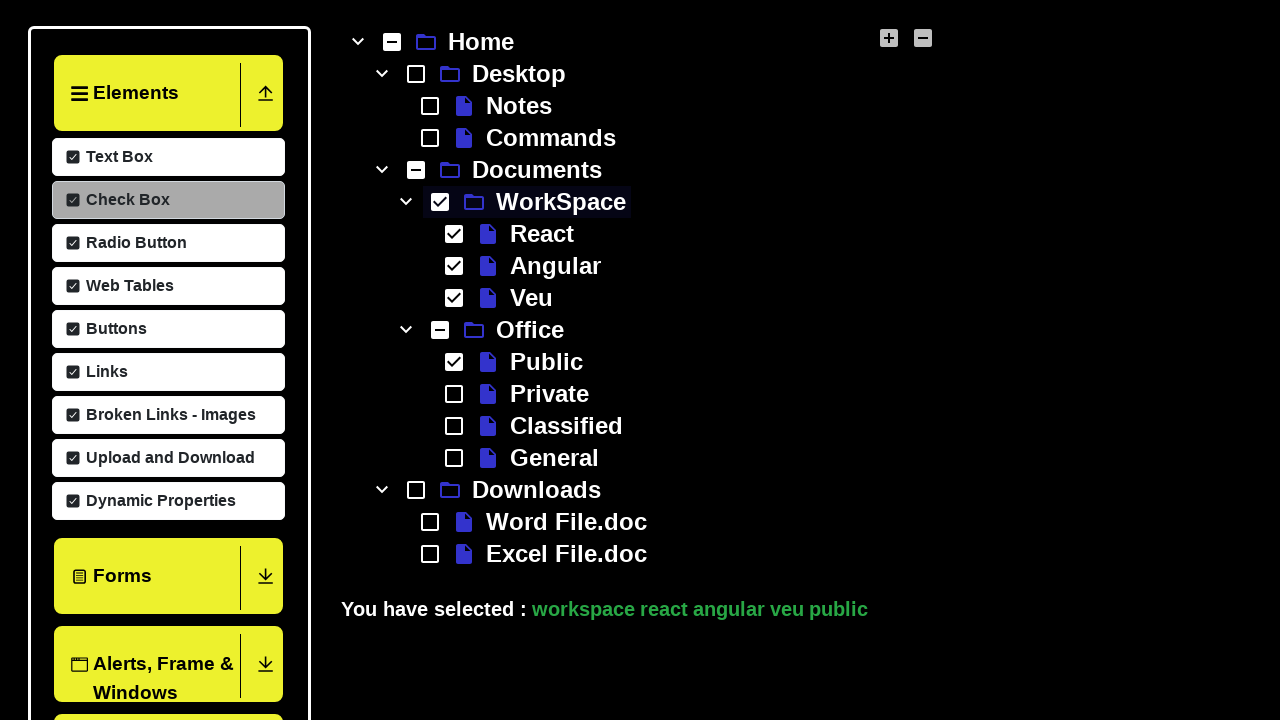